Tests an EMI (Equated Monthly Installment) calculator by entering loan amount, interest rate, and tenure, then calculating the EMI

Starting URL: http://www.deal4loans.com/Contents_Calculators.php

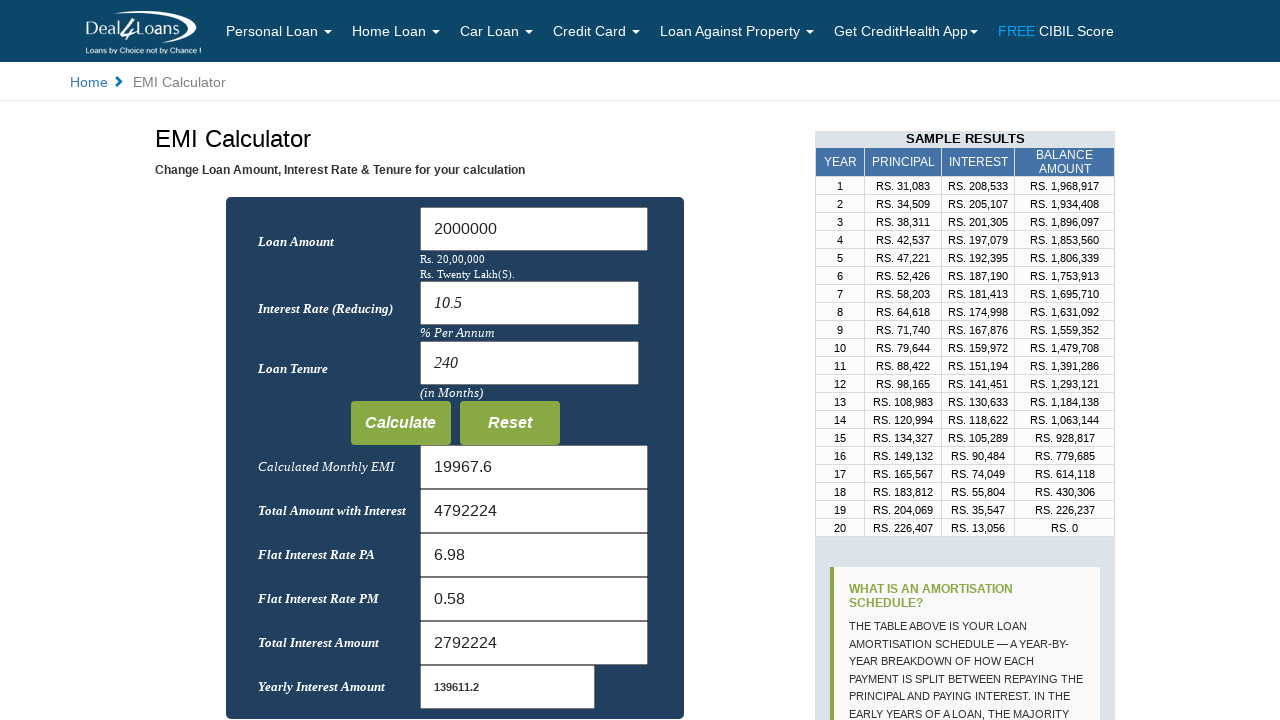

Cleared loan amount field on #Loan_Amount
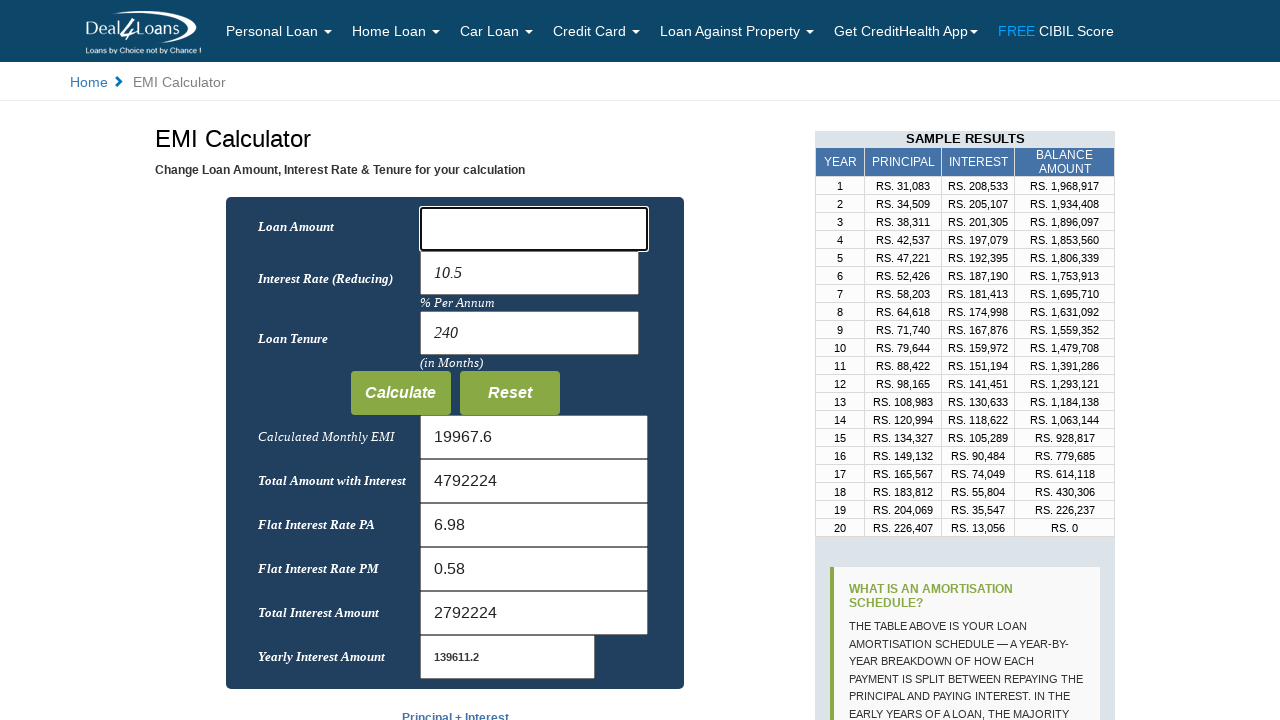

Entered loan amount of 50000 on #Loan_Amount
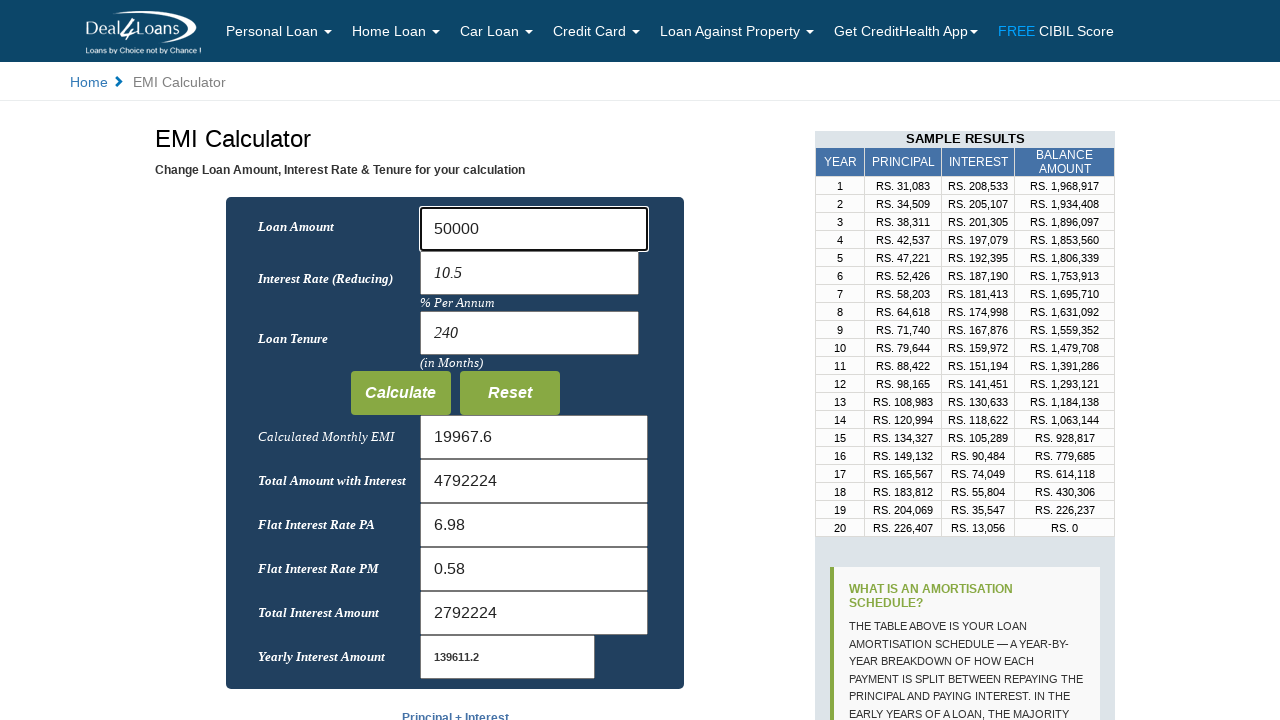

Cleared interest rate field on input[name='rate']
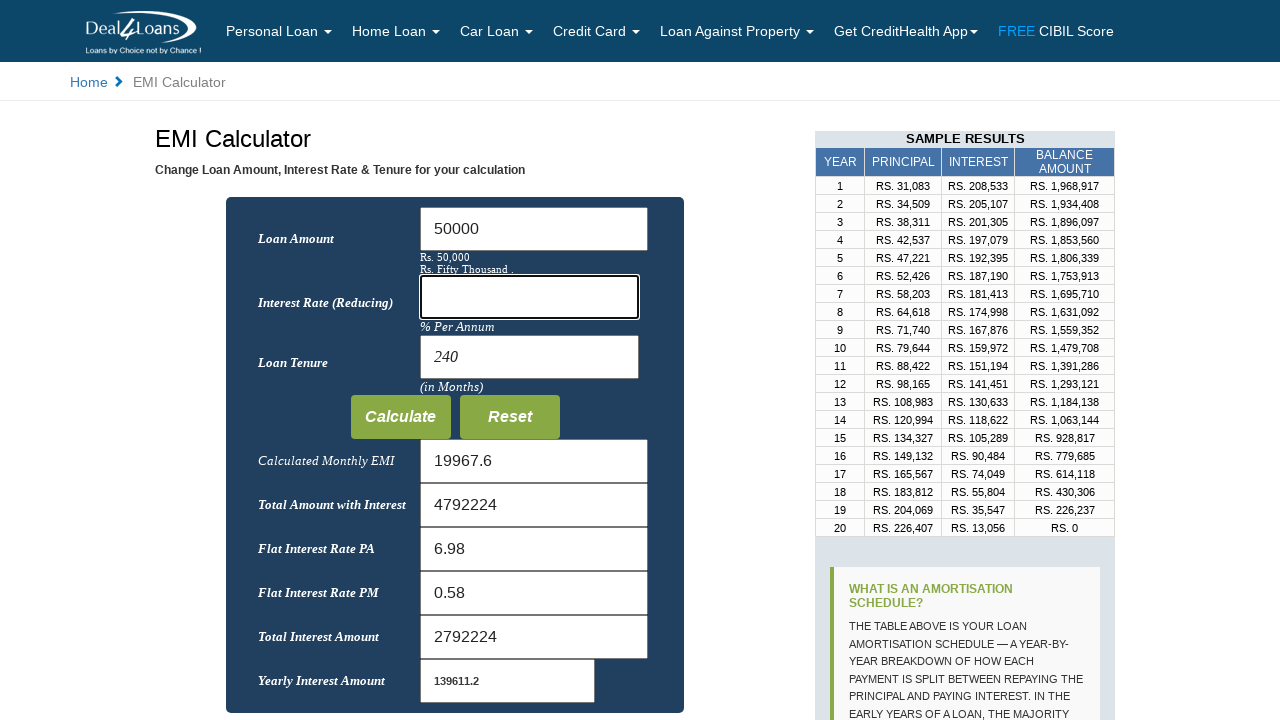

Entered interest rate of 5% on input[name='rate']
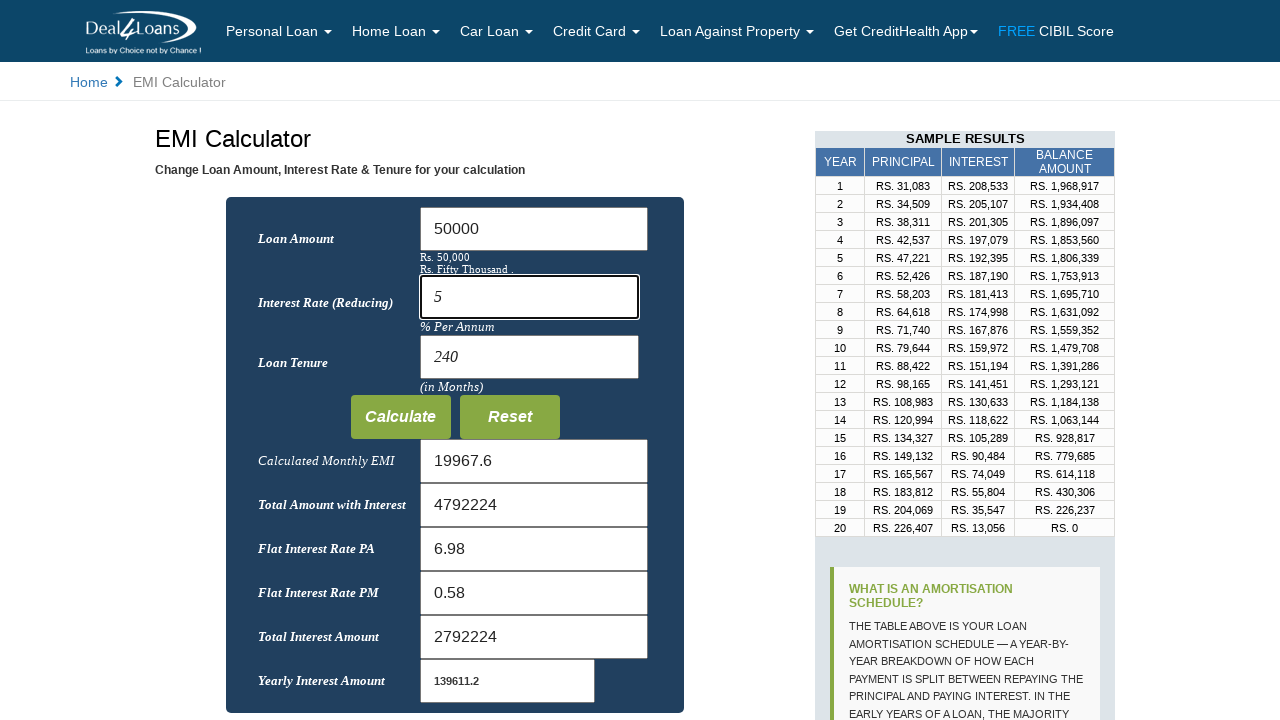

Cleared tenure field on input[name='months']
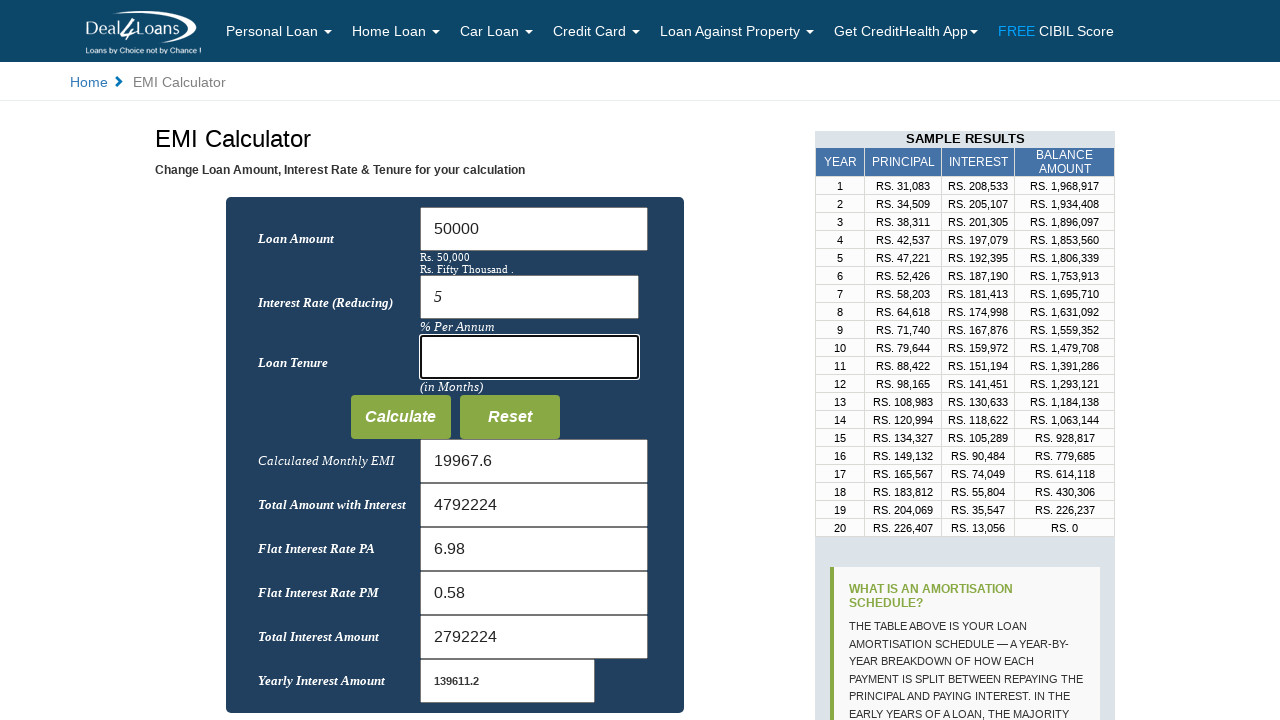

Entered tenure of 60 months on input[name='months']
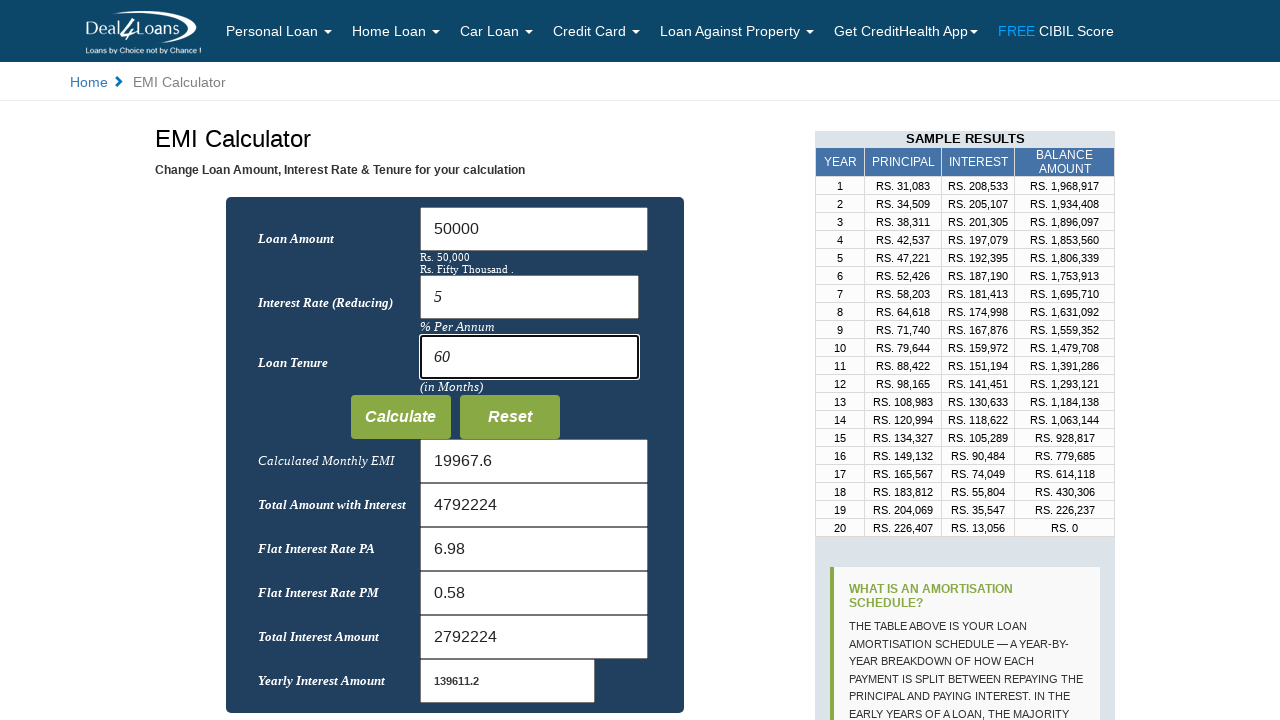

Clicked Calculate button to compute EMI at (400, 417) on input[value='Calculate']
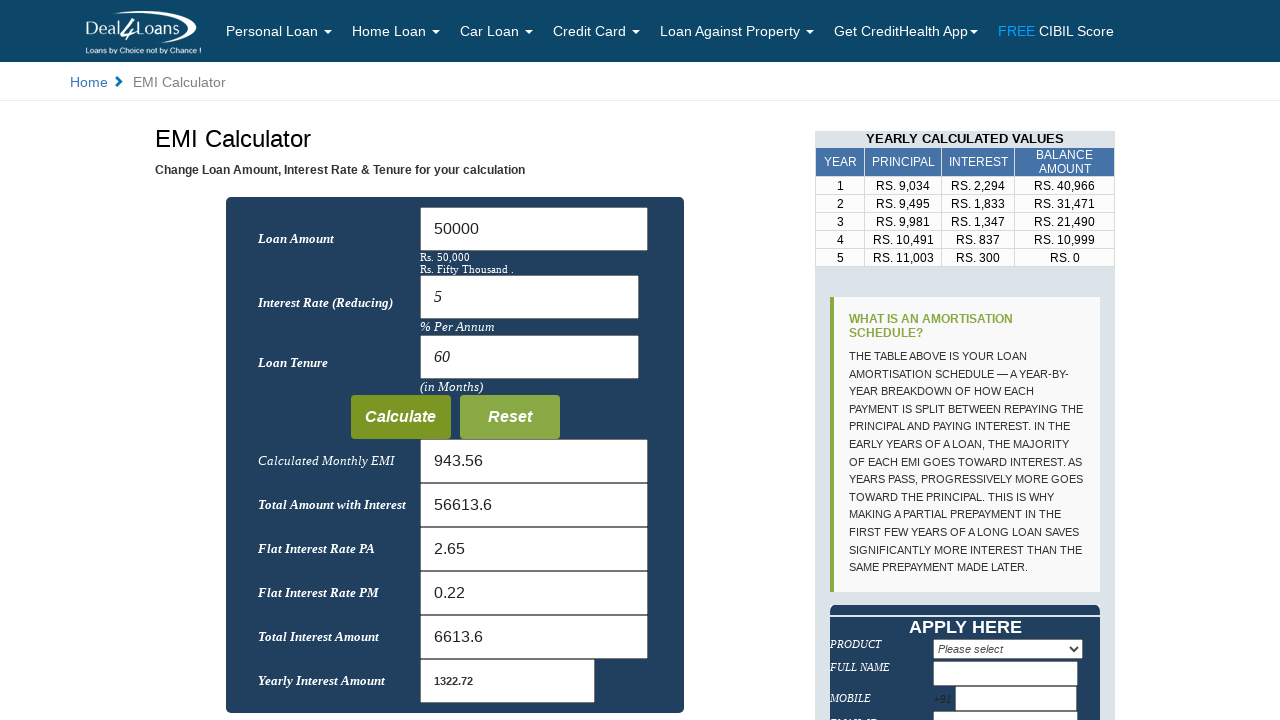

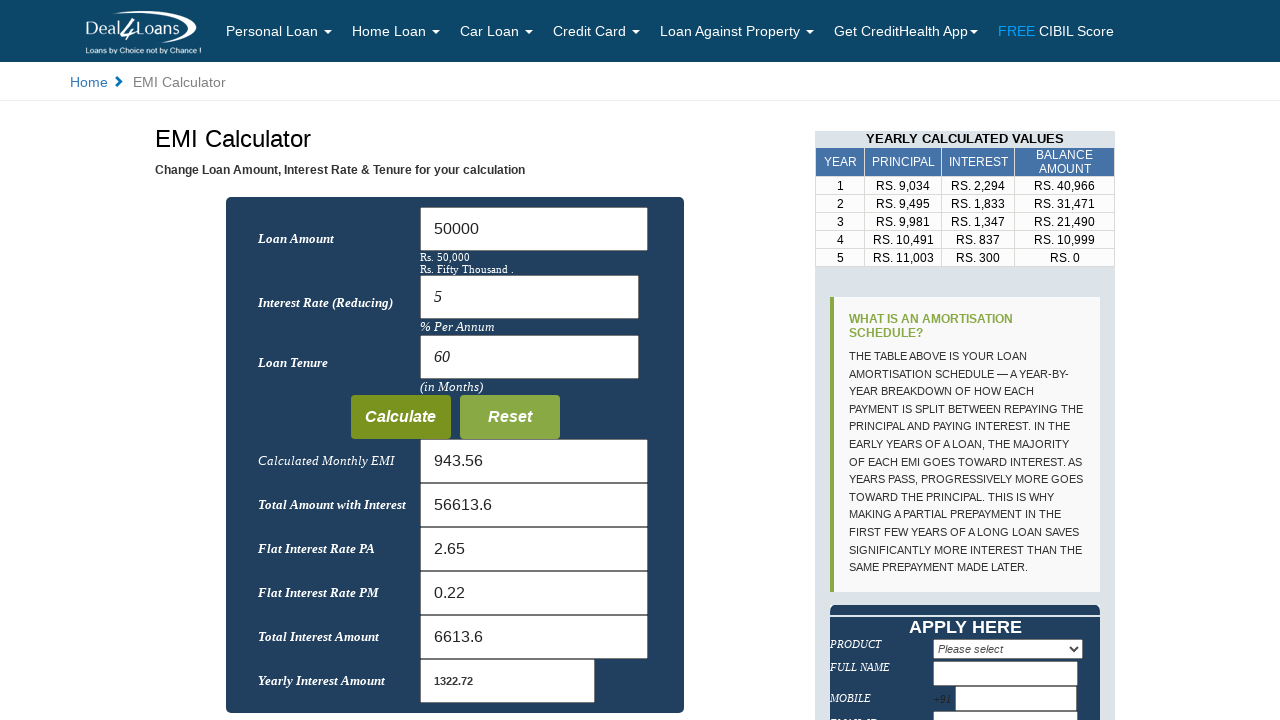